Navigates to Axis Magazine homepage and verifies post list links are displayed

Starting URL: https://www.axismag.jp/

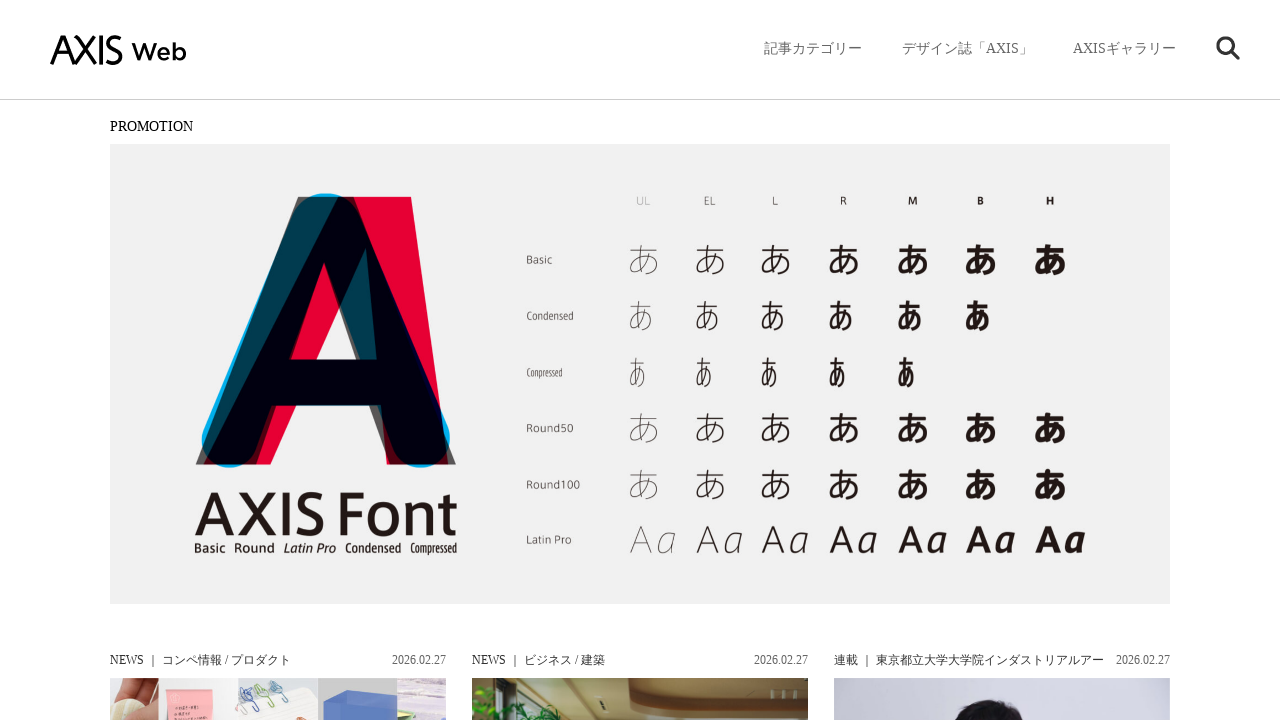

Navigated to Axis Magazine homepage
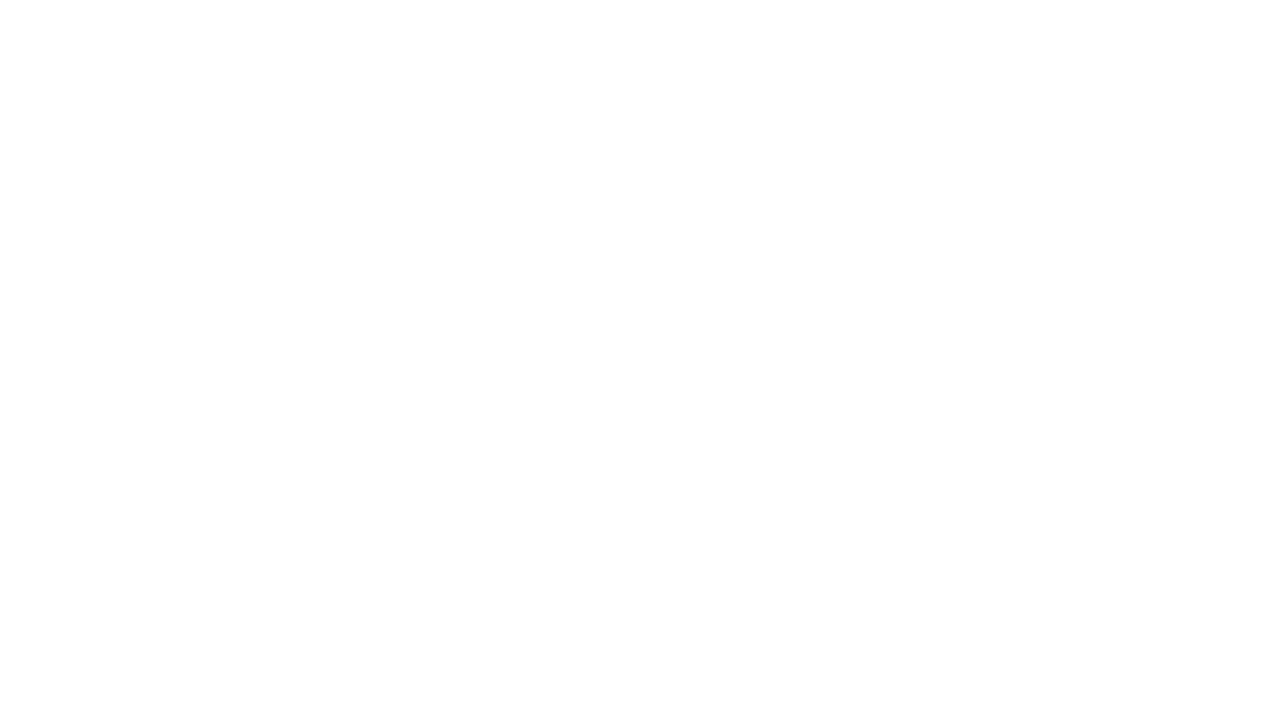

Post list links loaded successfully
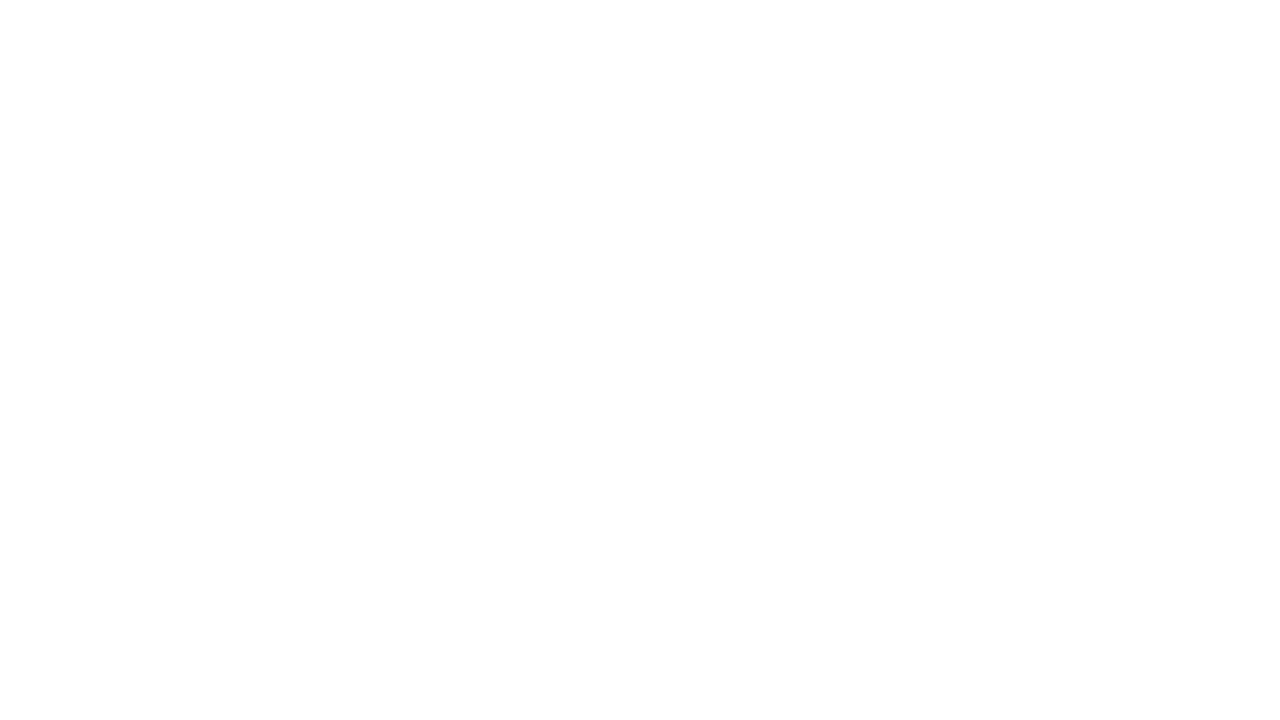

Verified that post list links are displayed
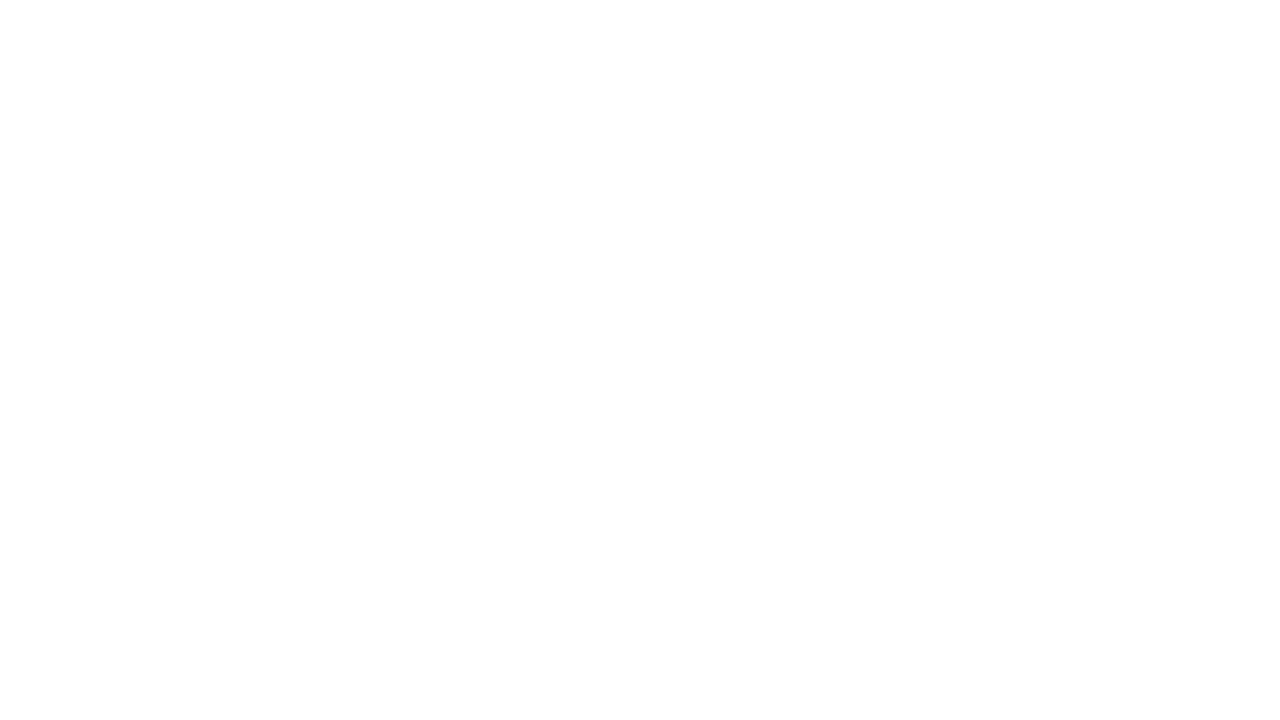

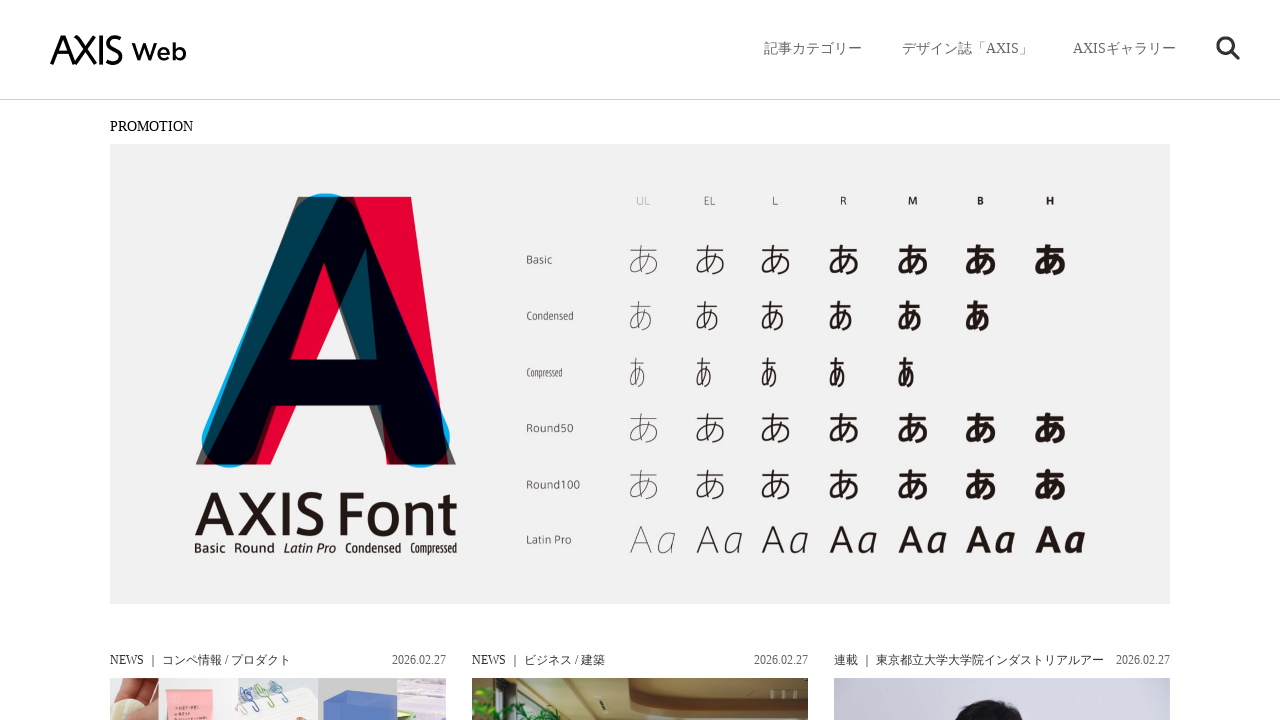